Tests double-click action on a button element

Starting URL: https://vip.ceshiren.com/#/ui_study

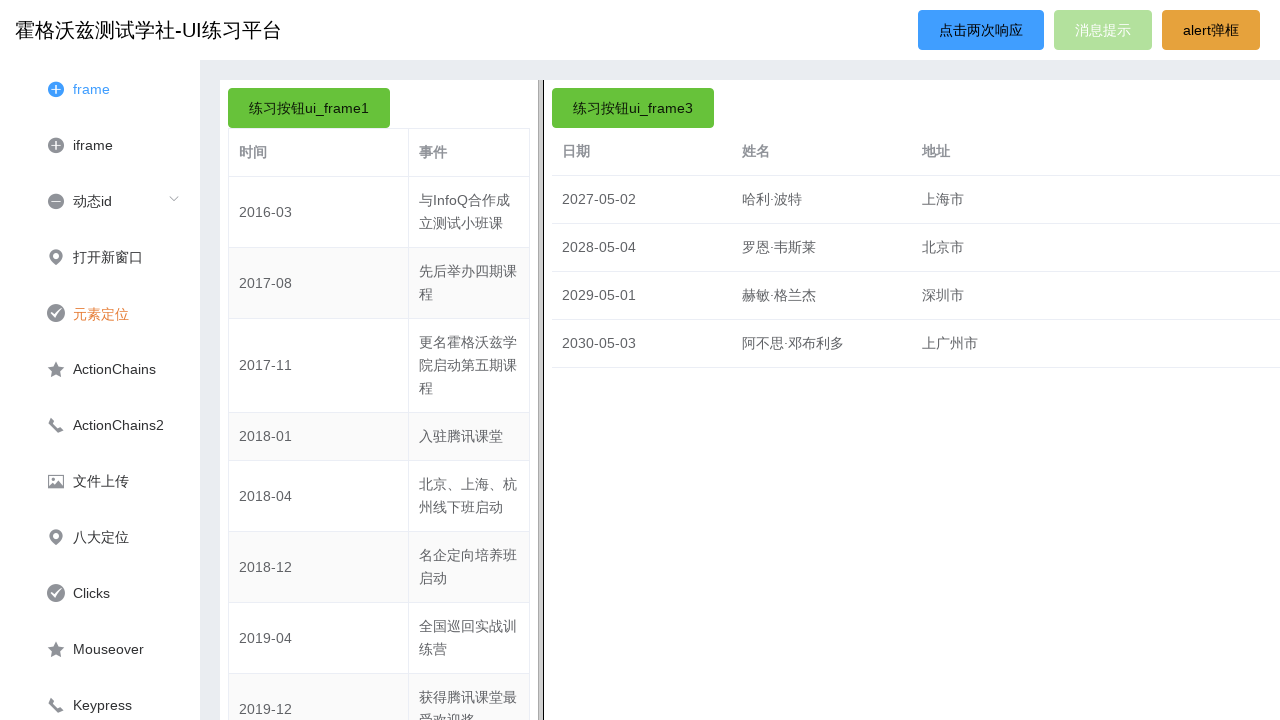

Double-clicked the primary button element at (981, 30) on #primary_btn
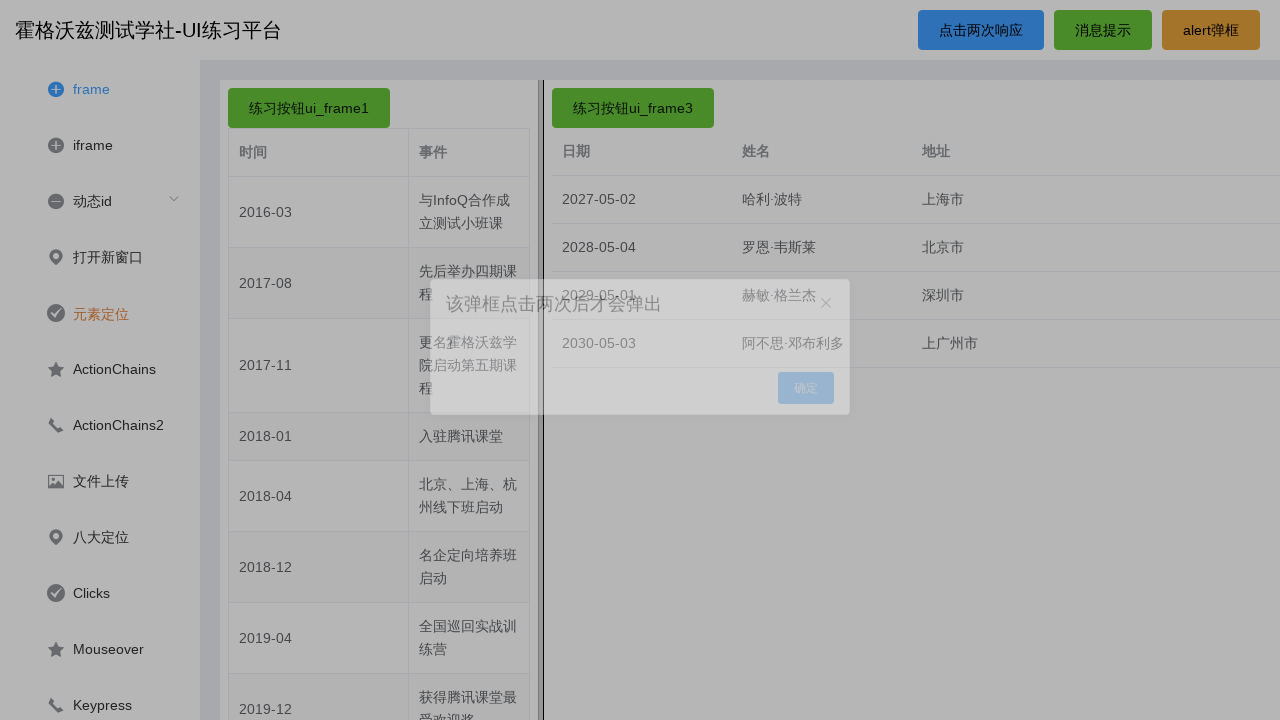

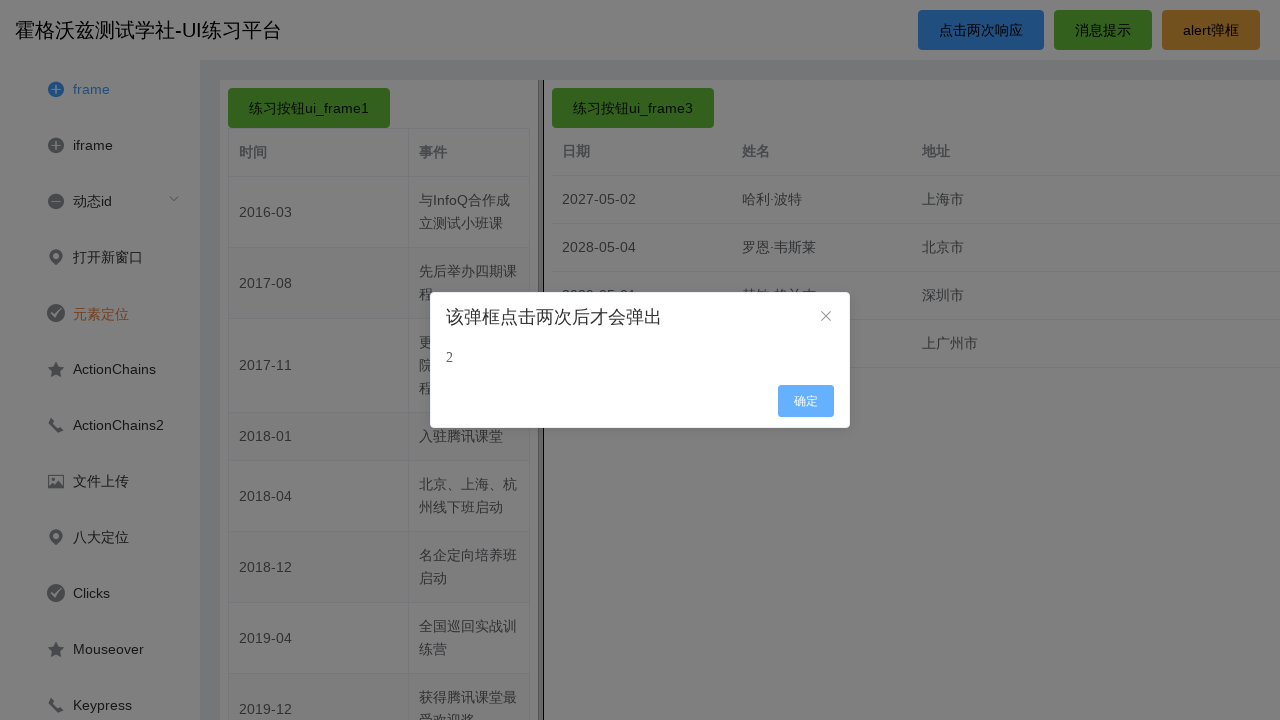